Plays the visual memory game up to level 5 by memorizing and clicking back the highlighted squares

Starting URL: https://humanbenchmark.com/tests/memory

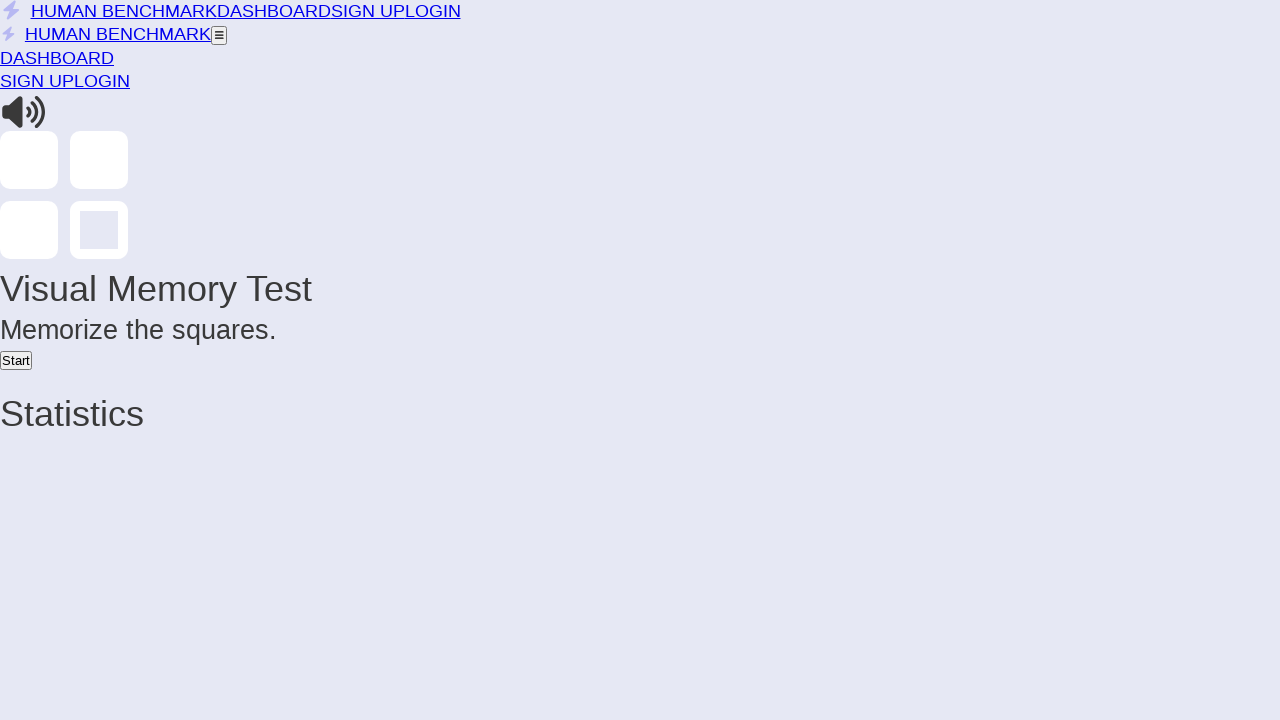

Clicked Start button to begin visual memory game at (16, 360) on button:has-text("Start")
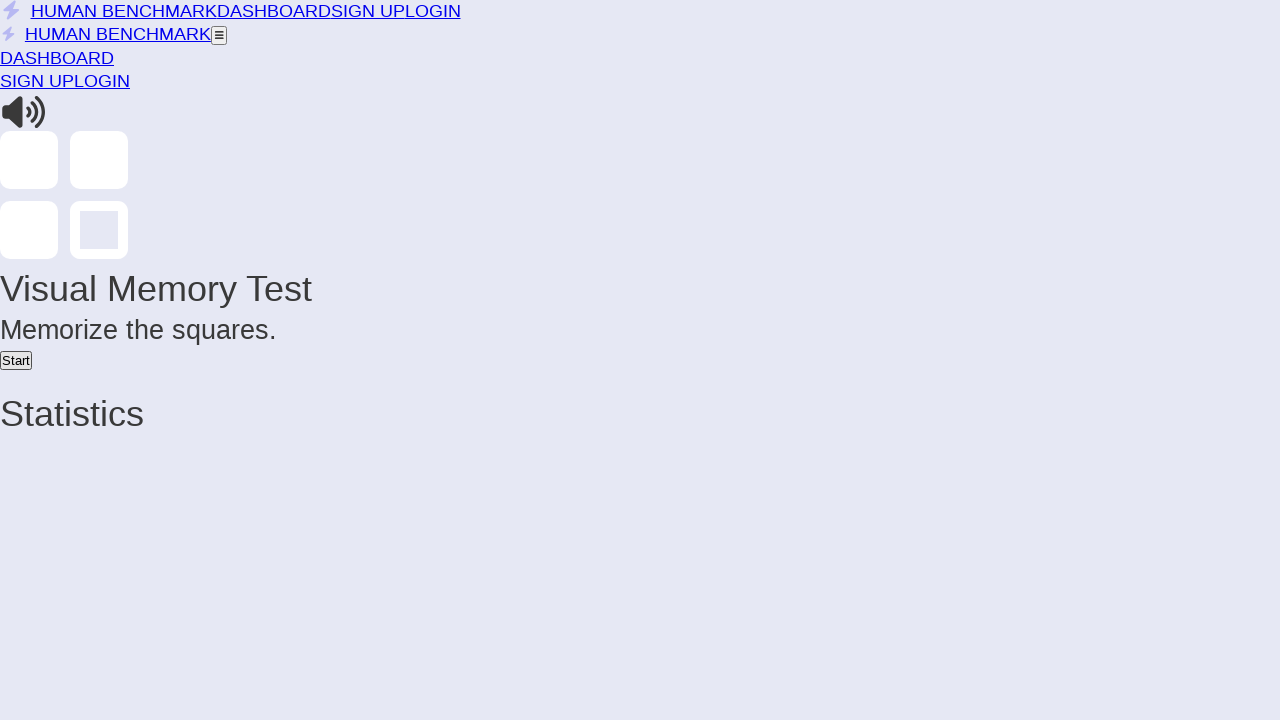

Waited 500ms for squares to highlight in round 1
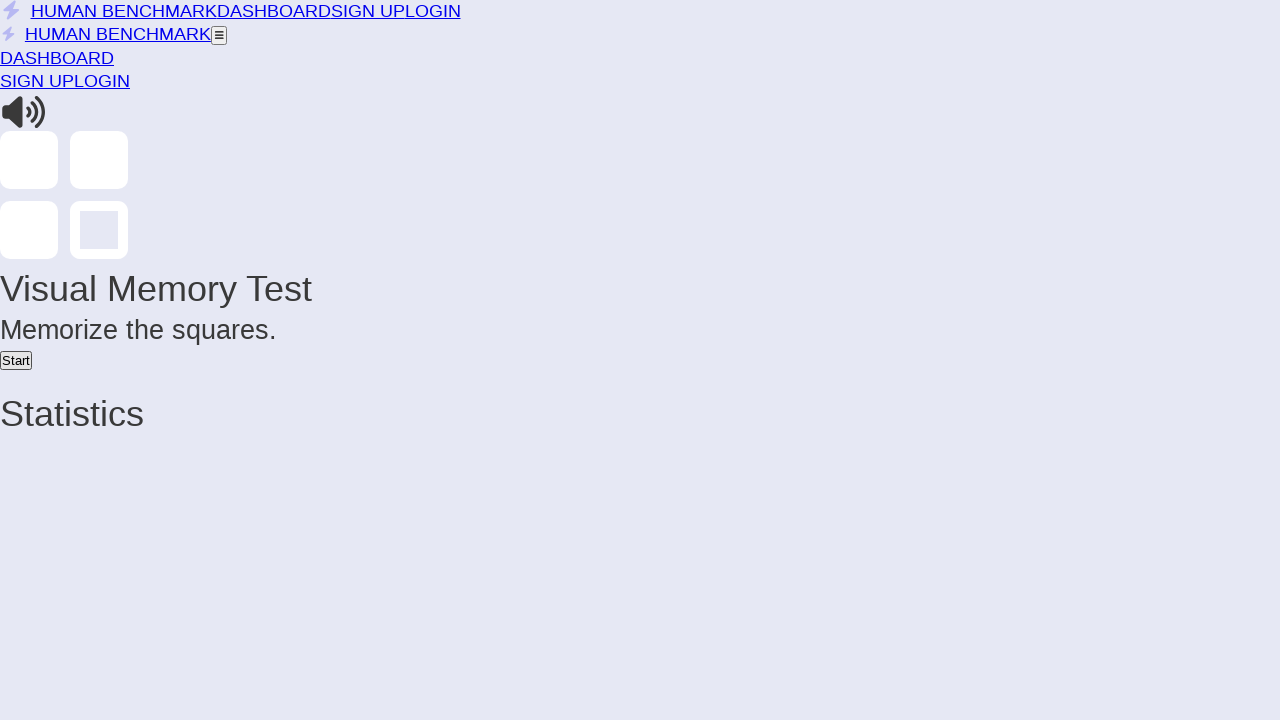

Retrieved 0 active highlighted squares
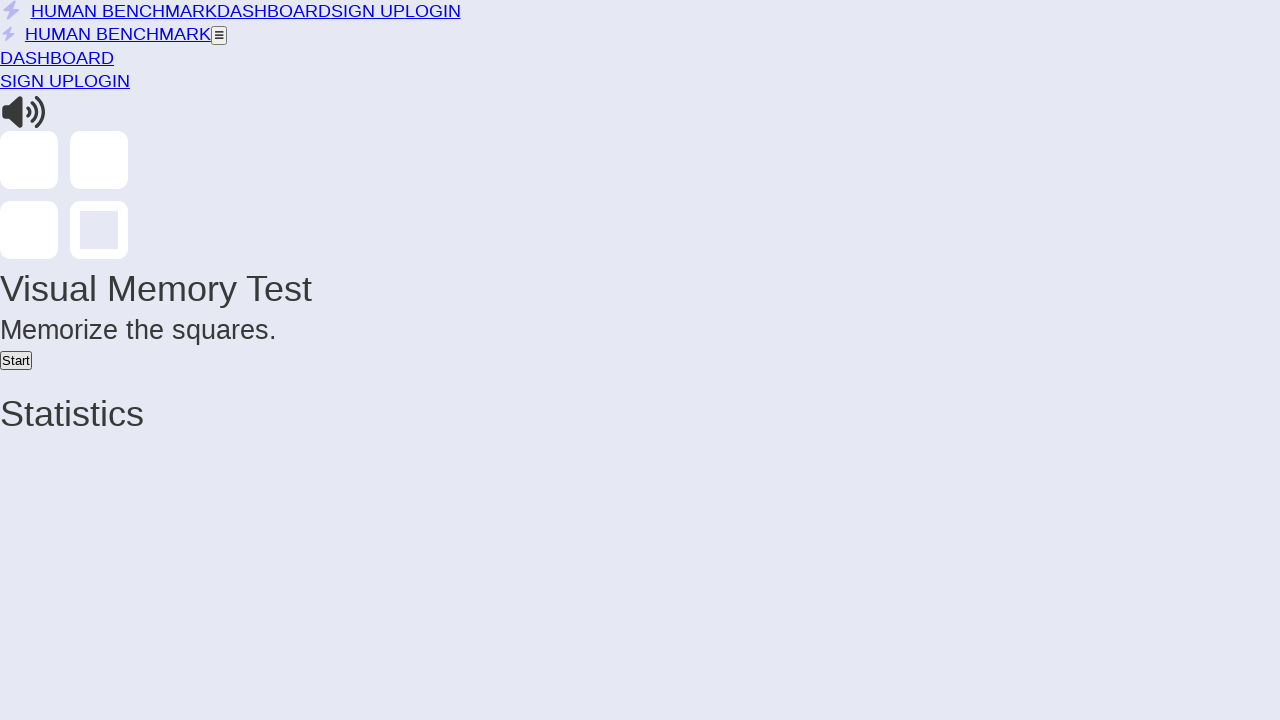

Waited for highlighted squares to disappear
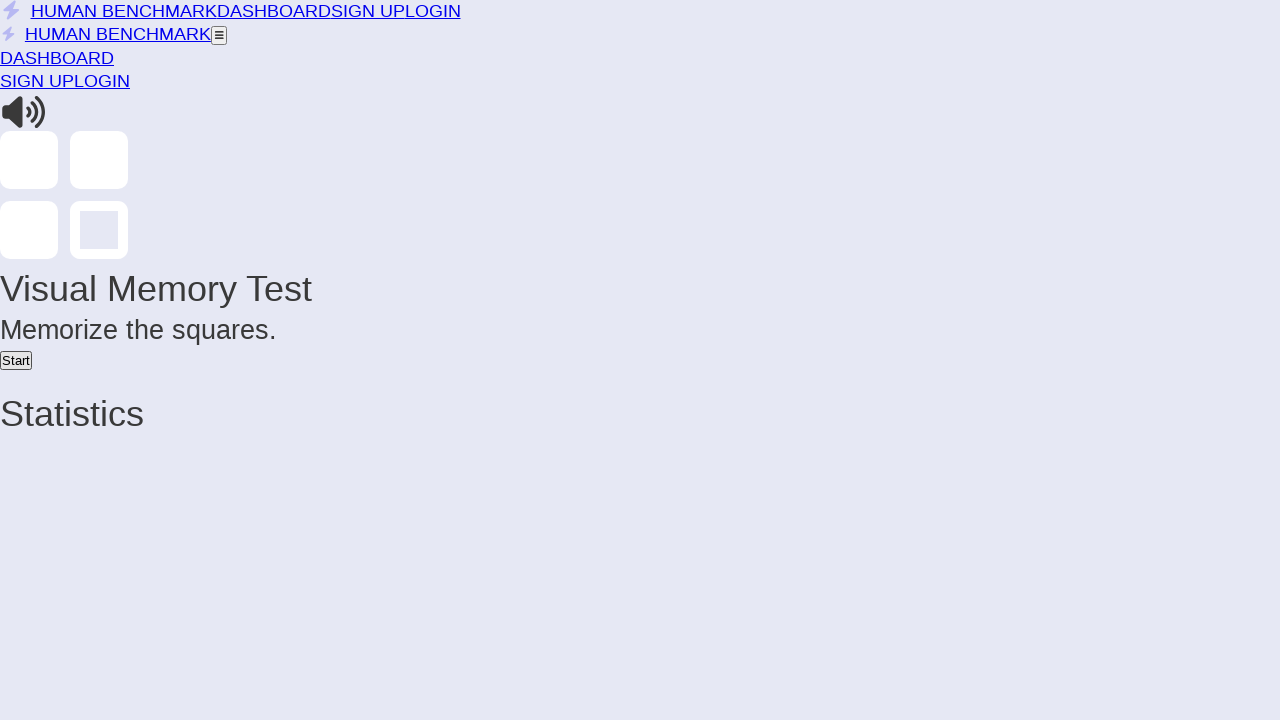

Waited 300ms before clicking sequence
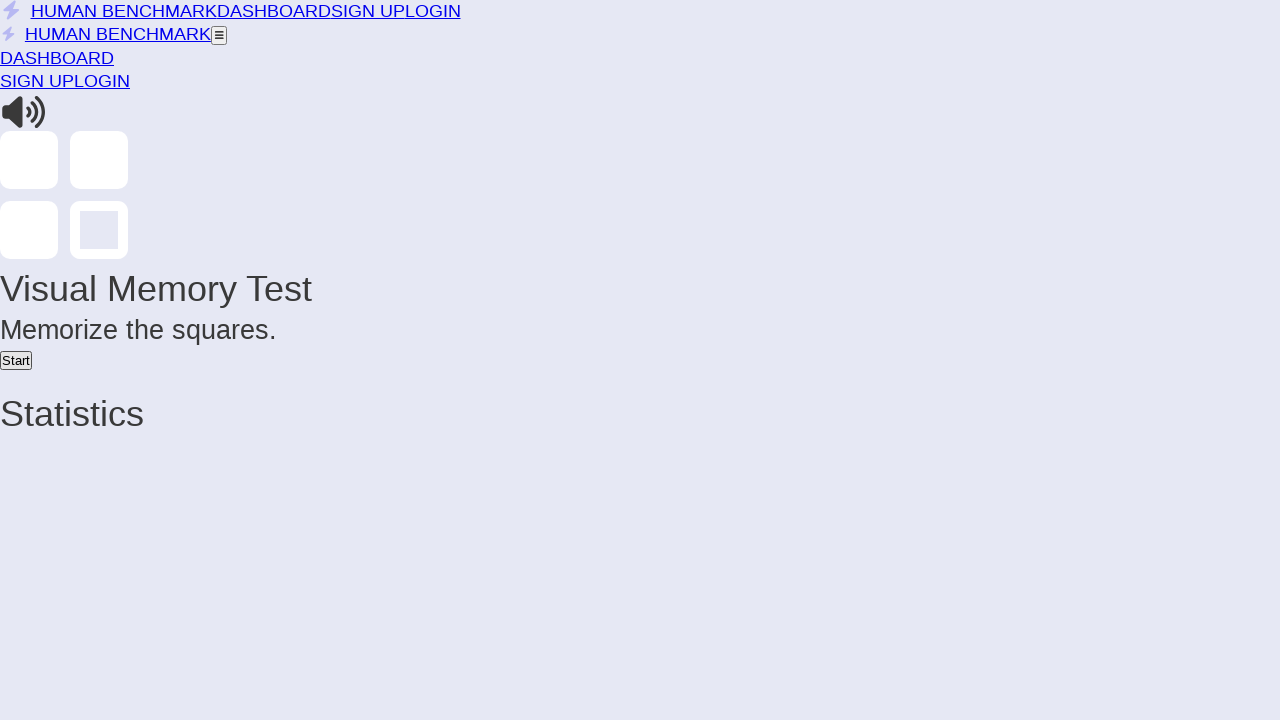

Waited 500ms for squares to highlight in round 2
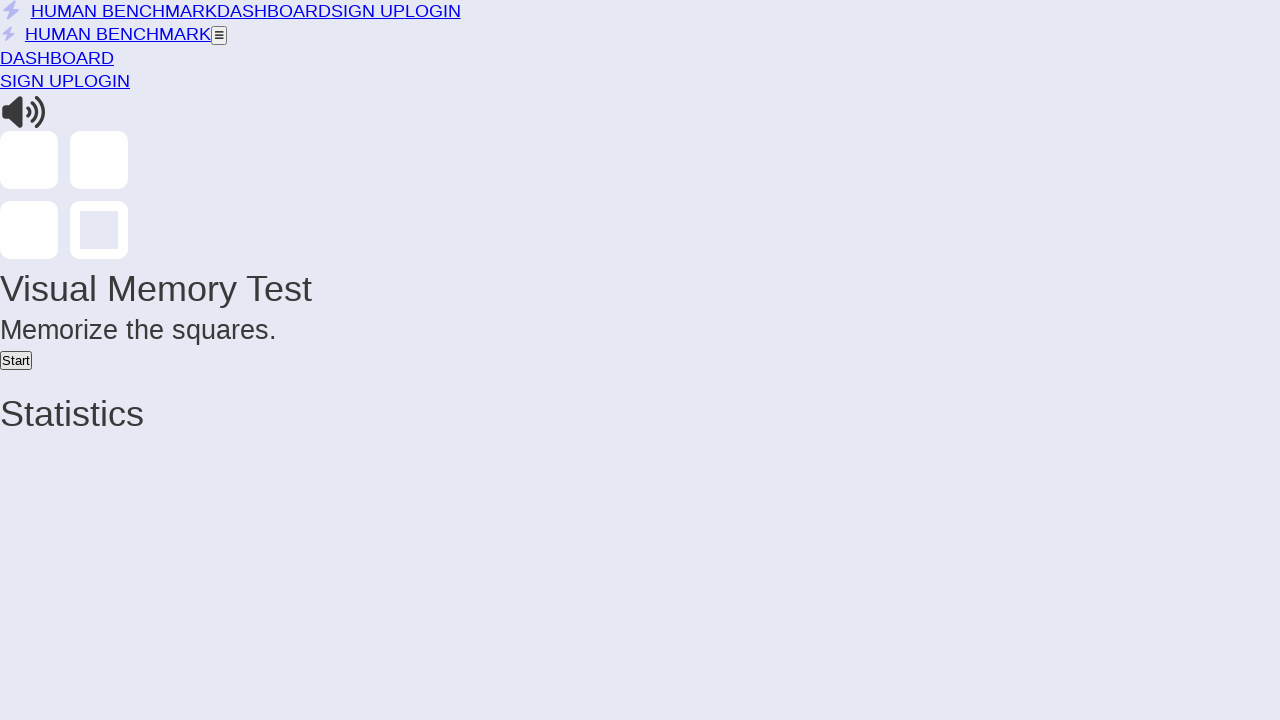

Retrieved 0 active highlighted squares
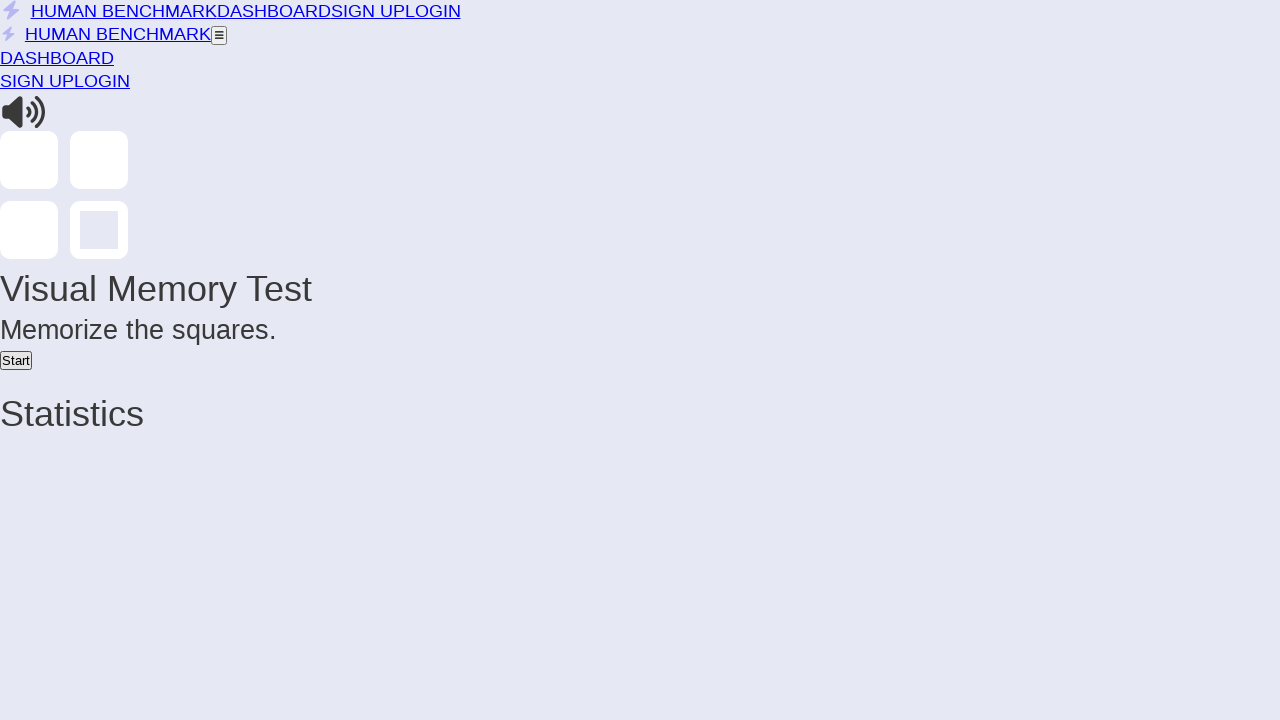

Waited for highlighted squares to disappear
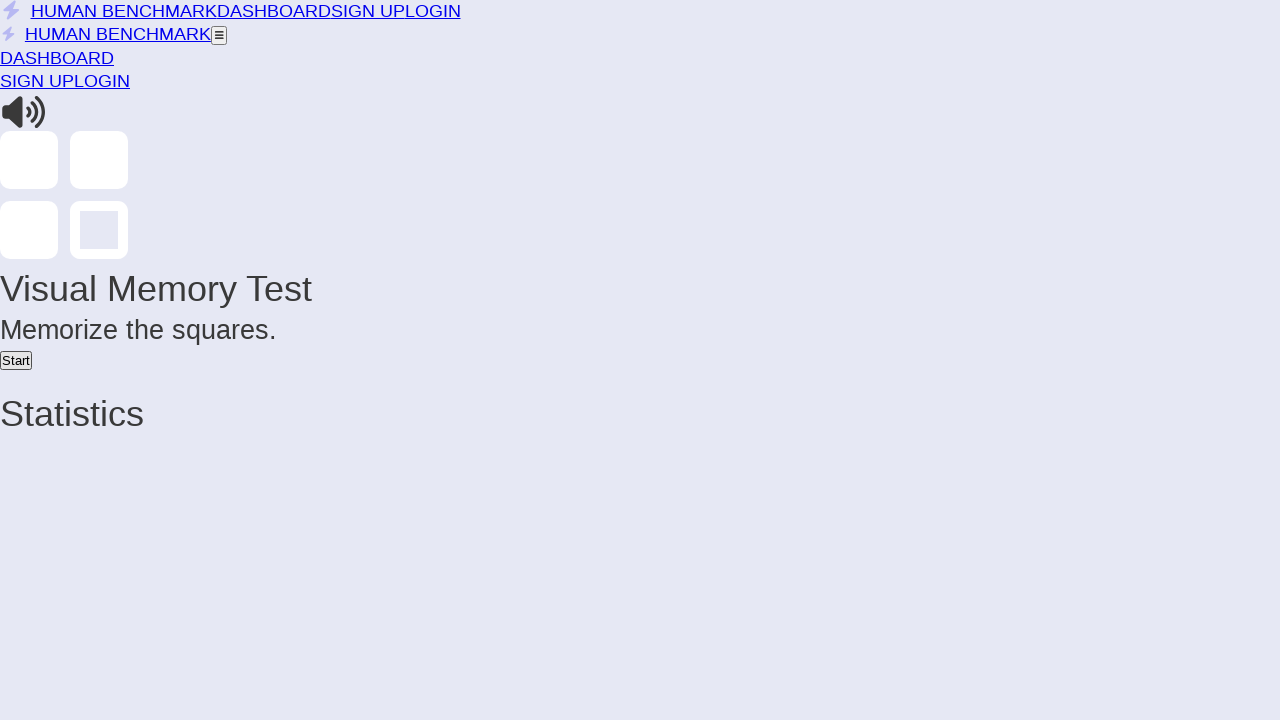

Waited 300ms before clicking sequence
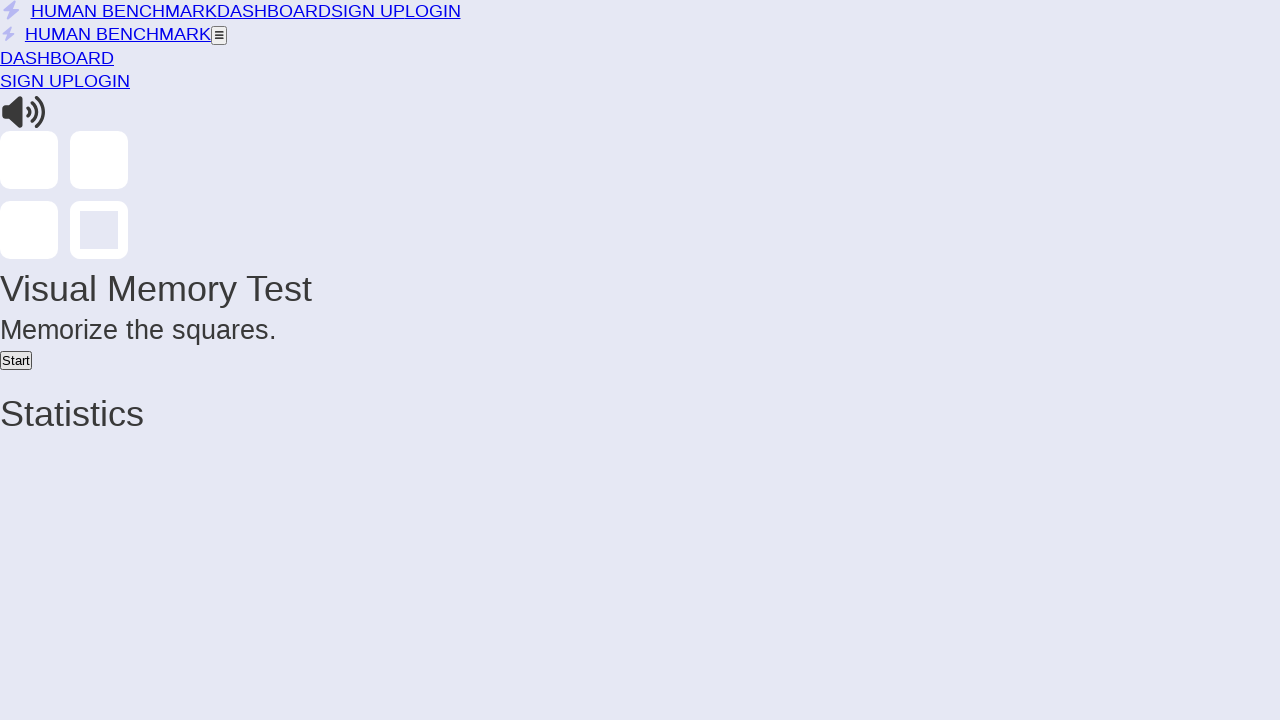

Waited 500ms for squares to highlight in round 3
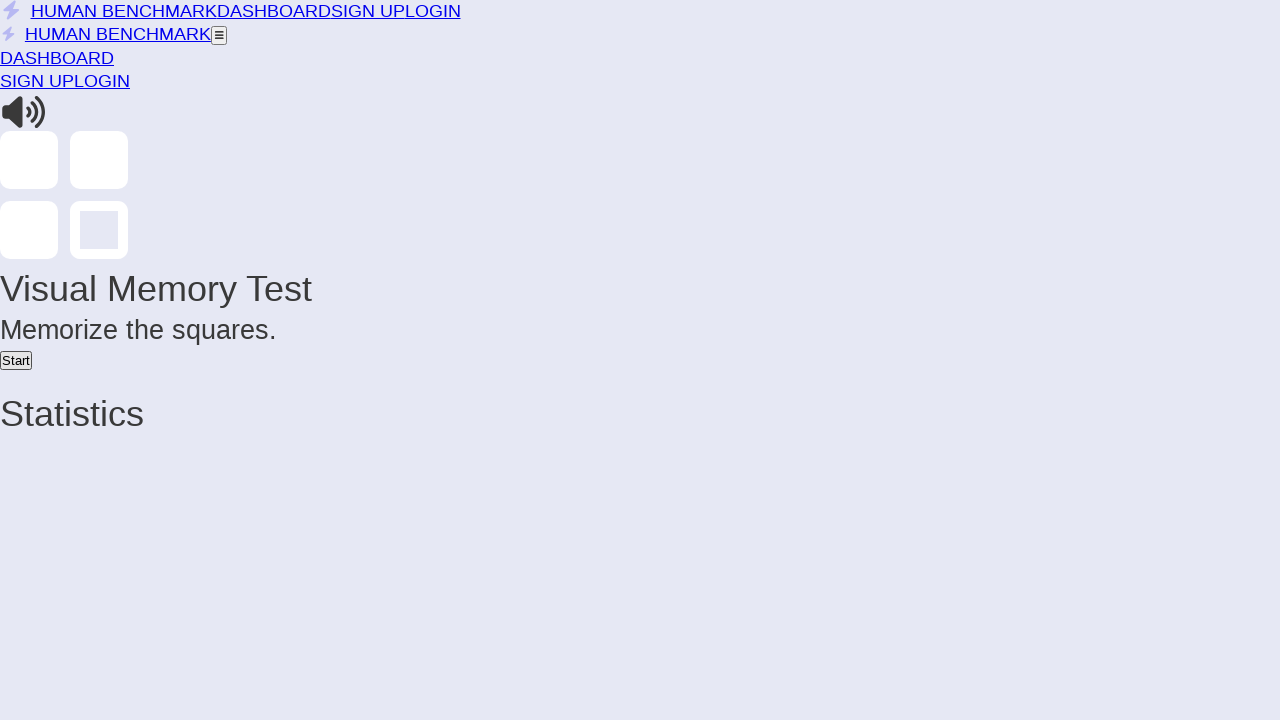

Retrieved 0 active highlighted squares
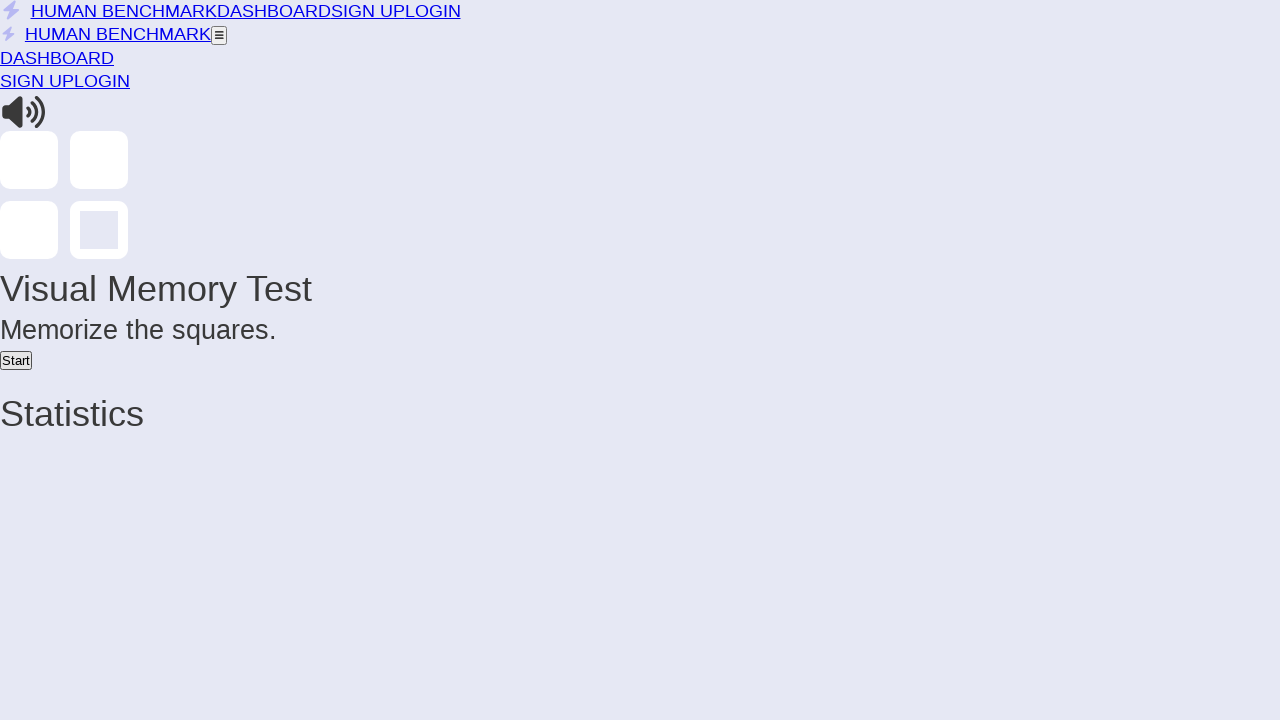

Waited for highlighted squares to disappear
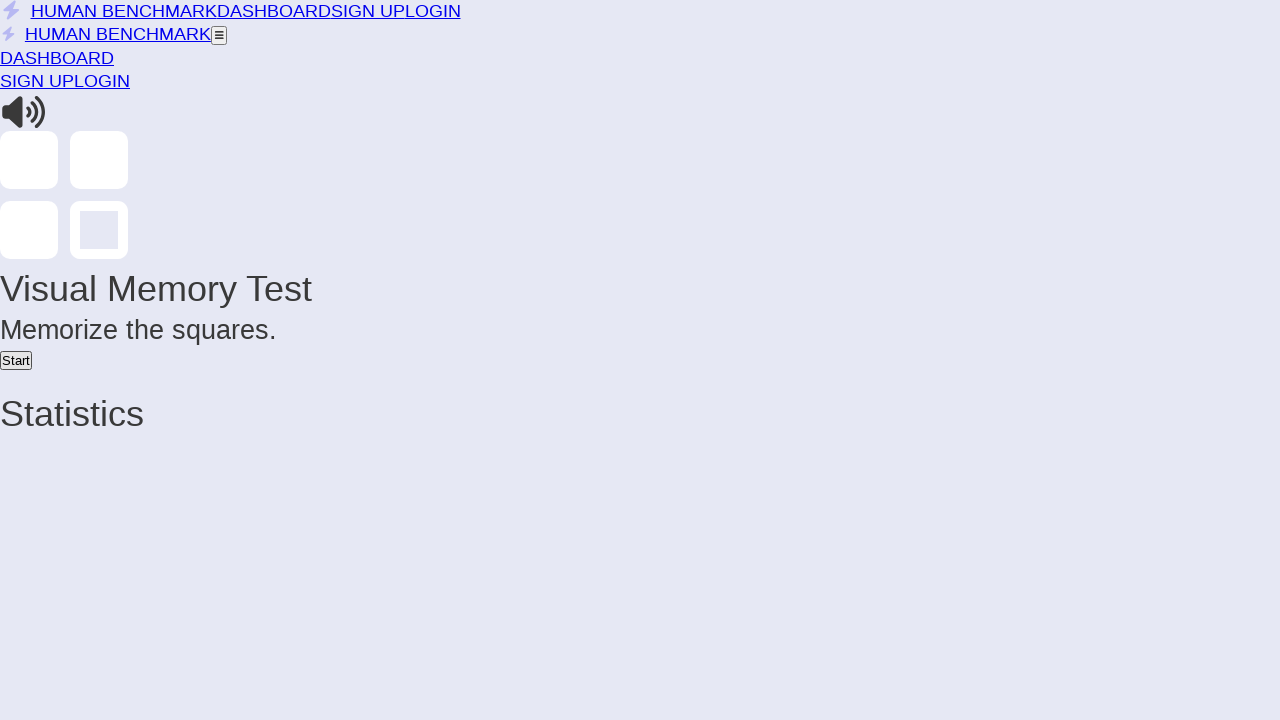

Waited 300ms before clicking sequence
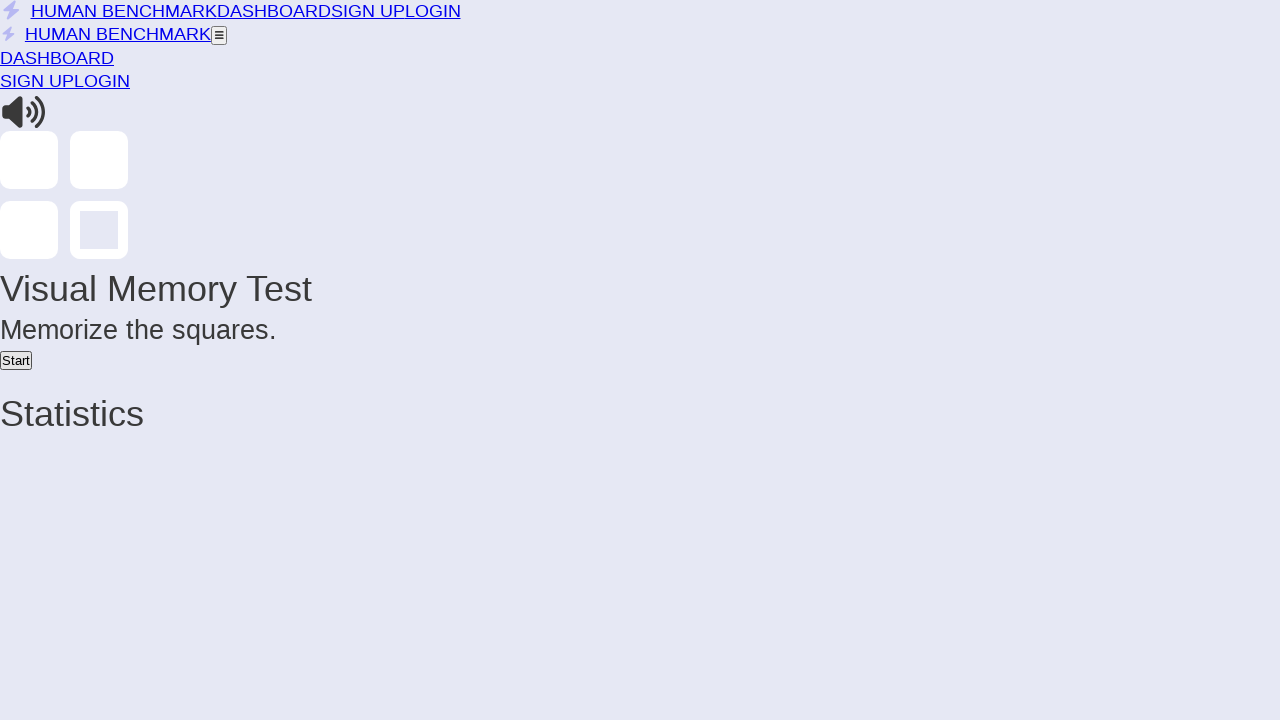

Waited 500ms for squares to highlight in round 4
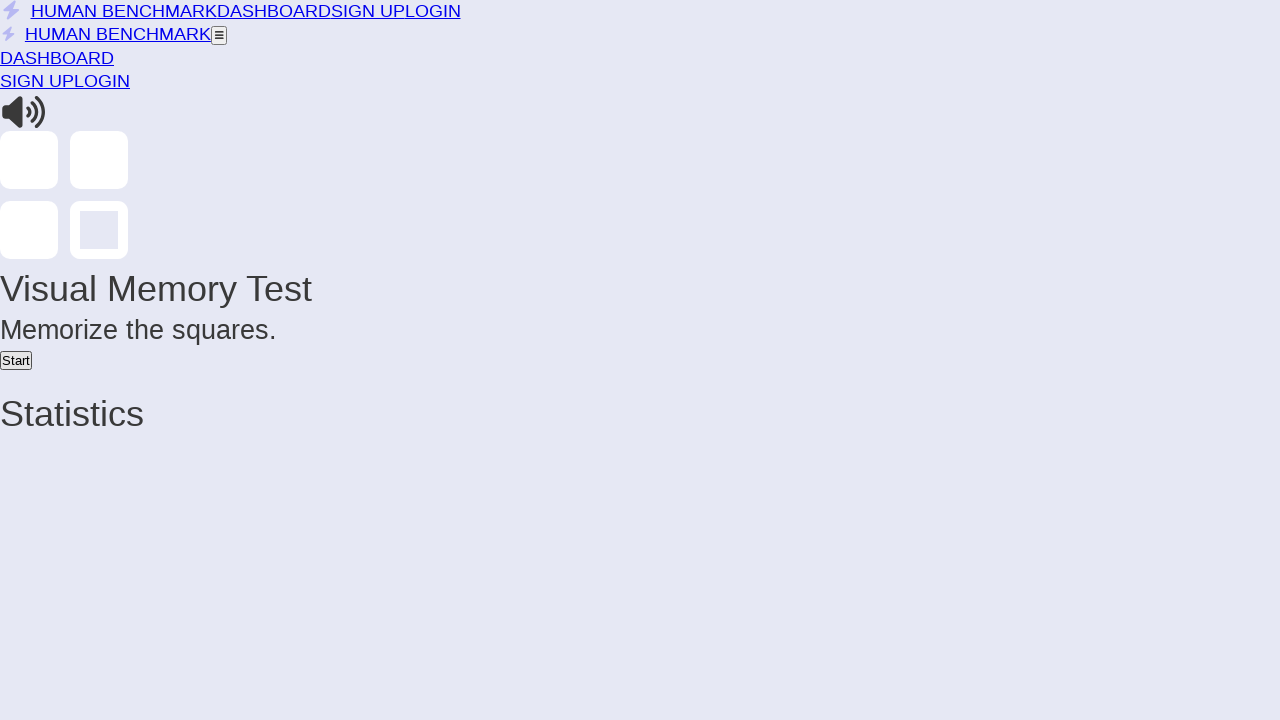

Retrieved 0 active highlighted squares
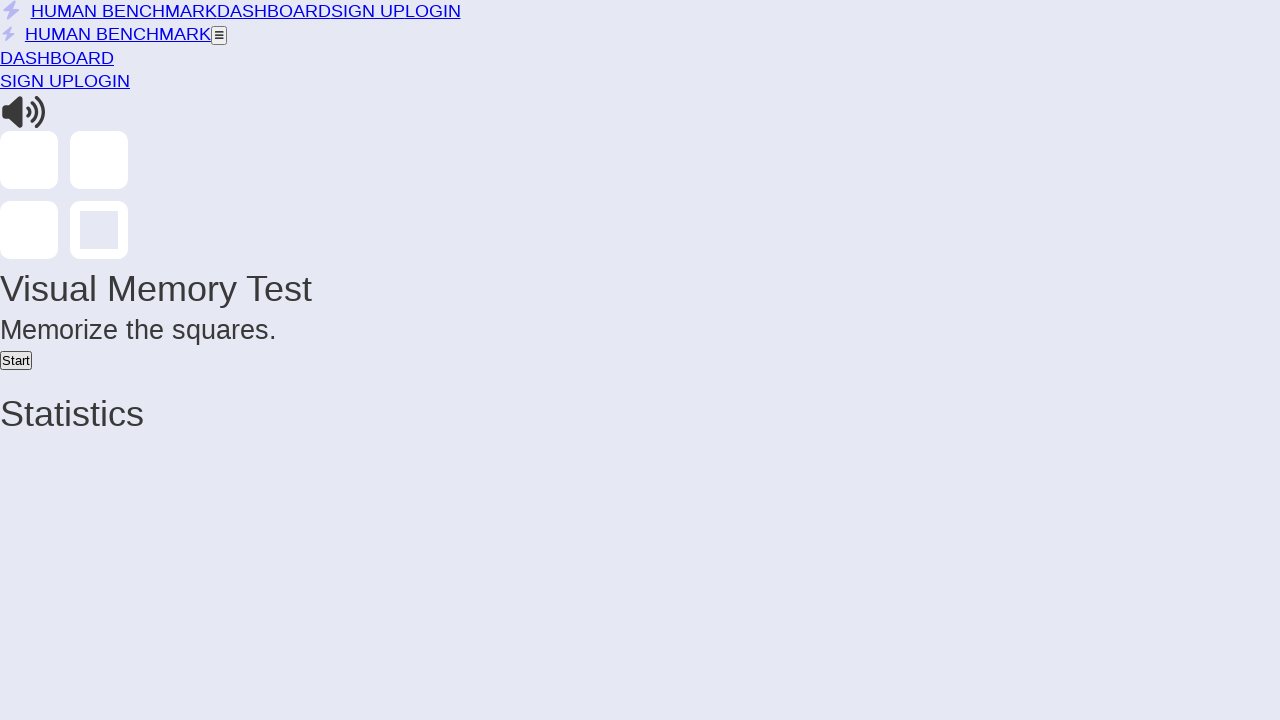

Waited for highlighted squares to disappear
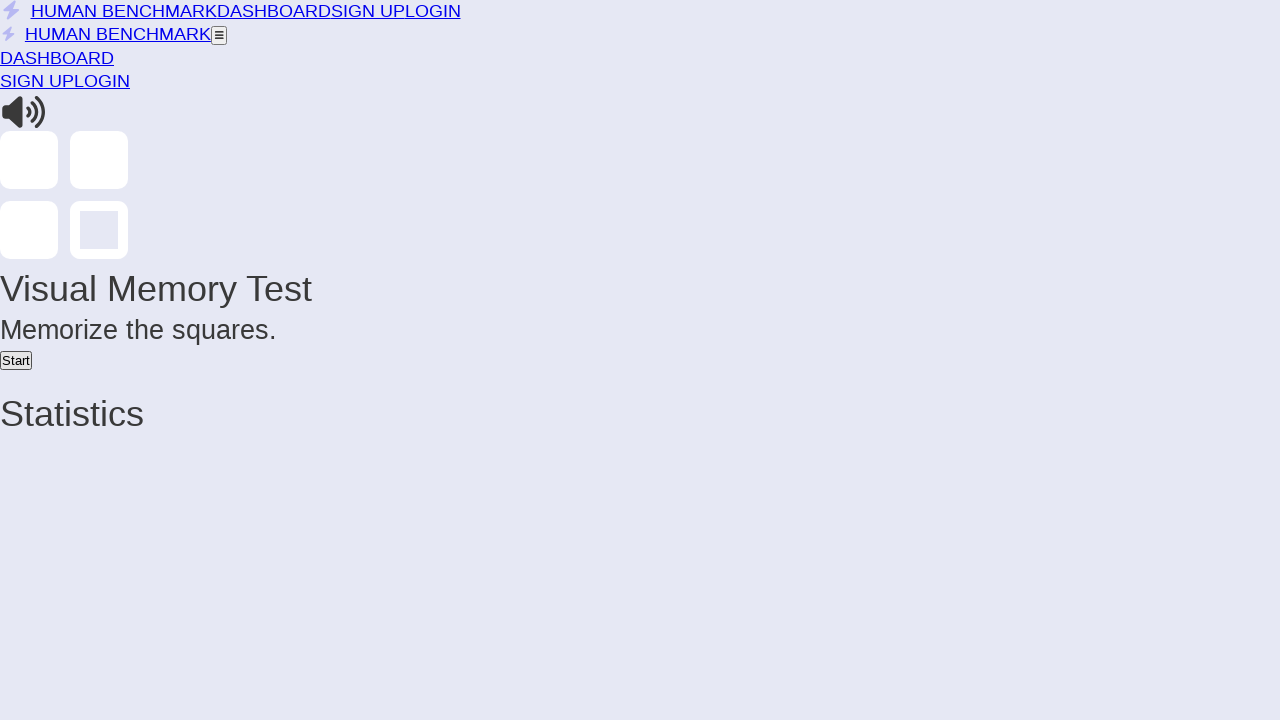

Waited 300ms before clicking sequence
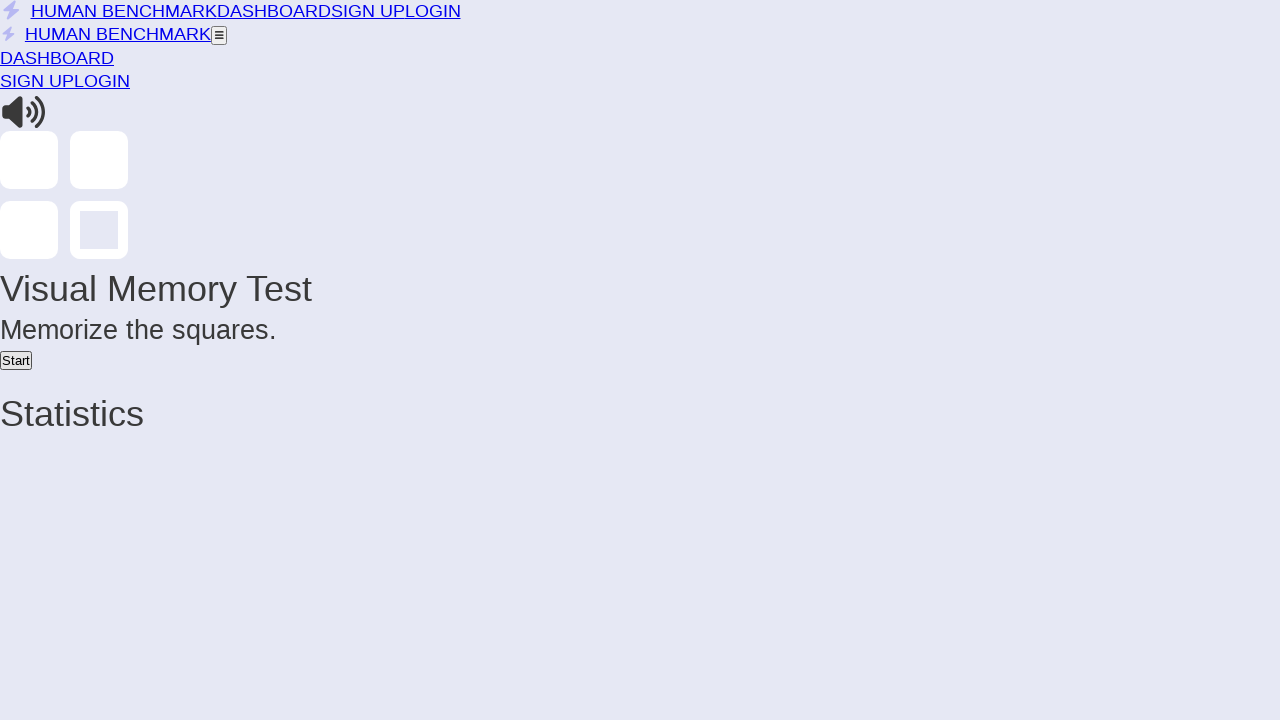

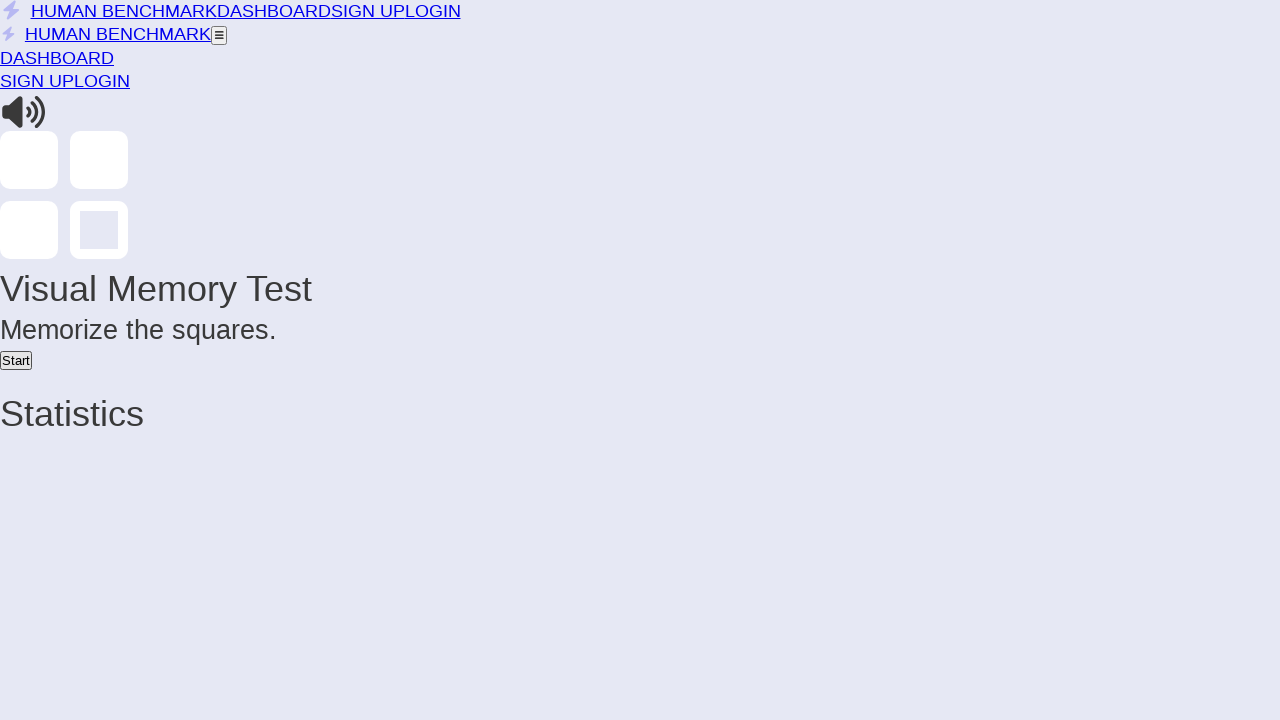